Navigates to the Albert Heijn website and verifies the page title

Starting URL: https://www.ah.nl

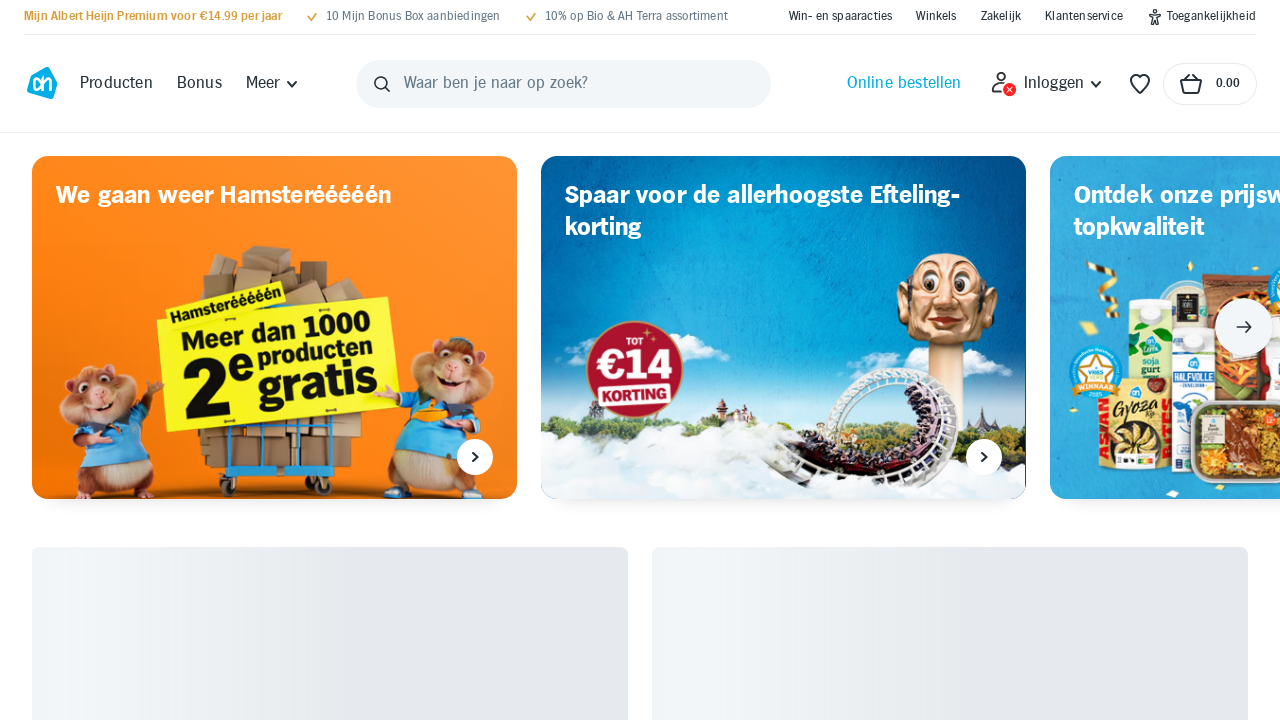

Waited for page DOM content to load
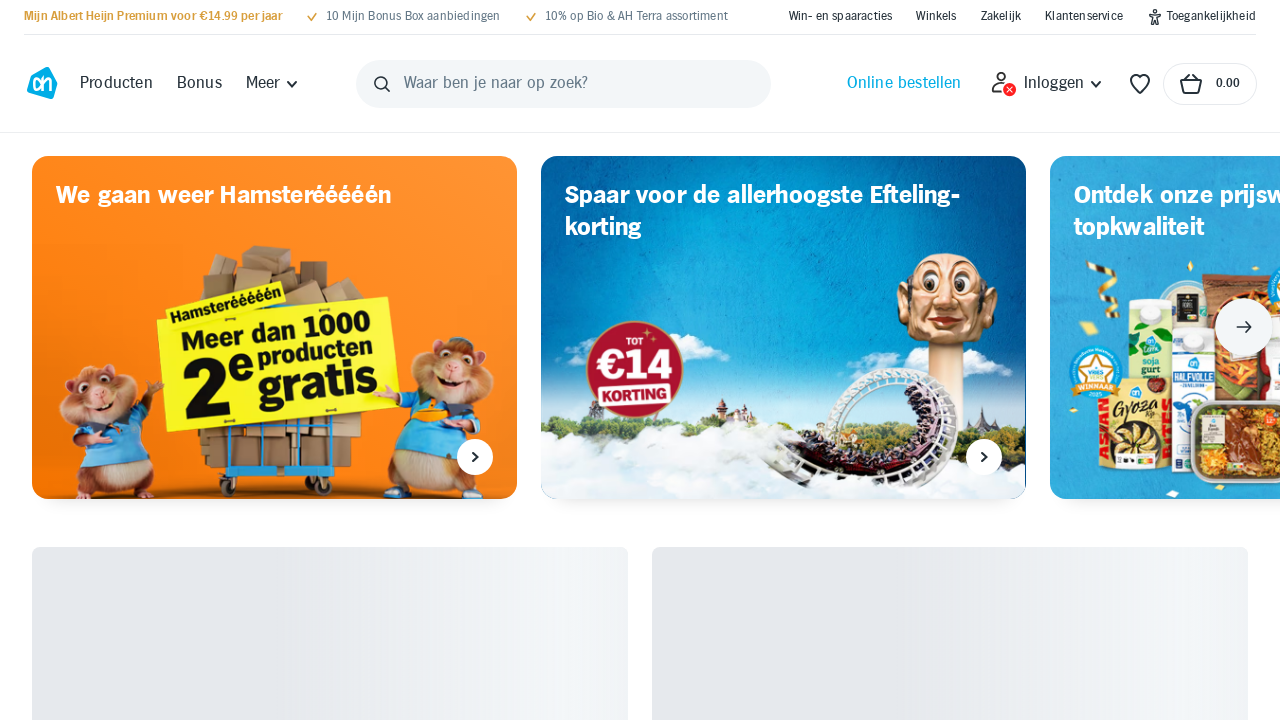

Verified page title matches 'Albert Heijn: boodschappen doen bij de grootste supermarkt'
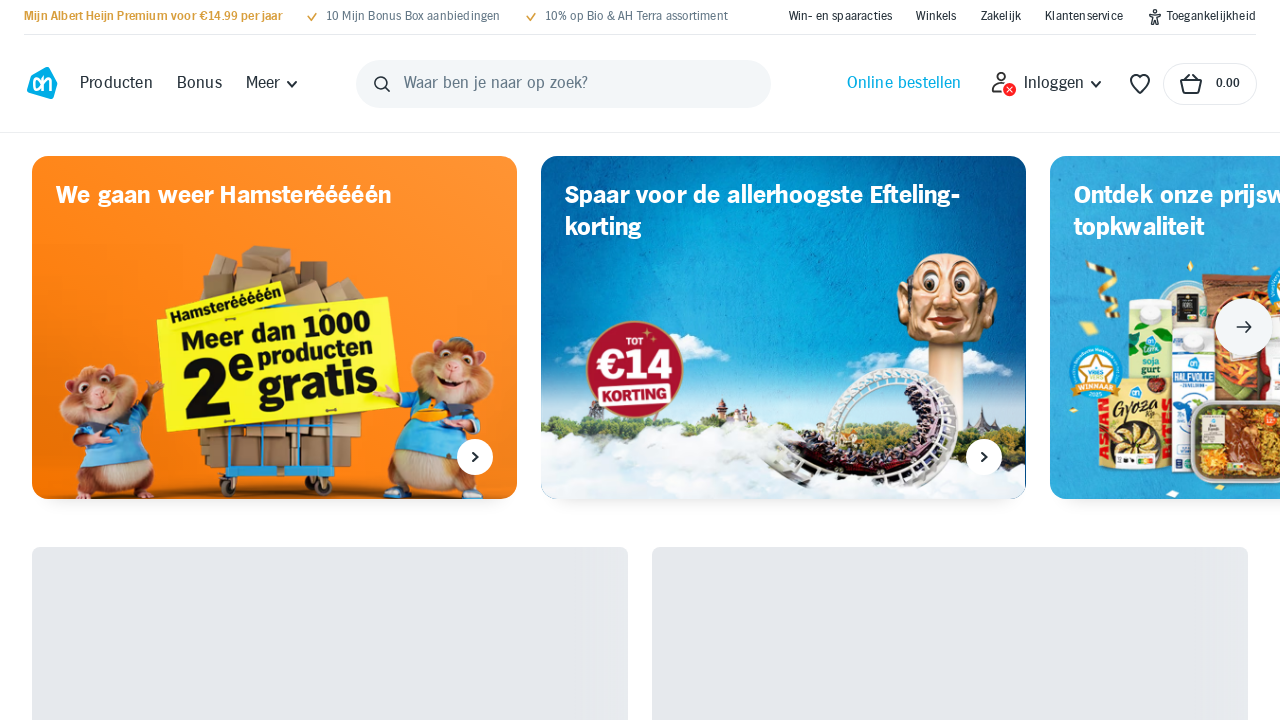

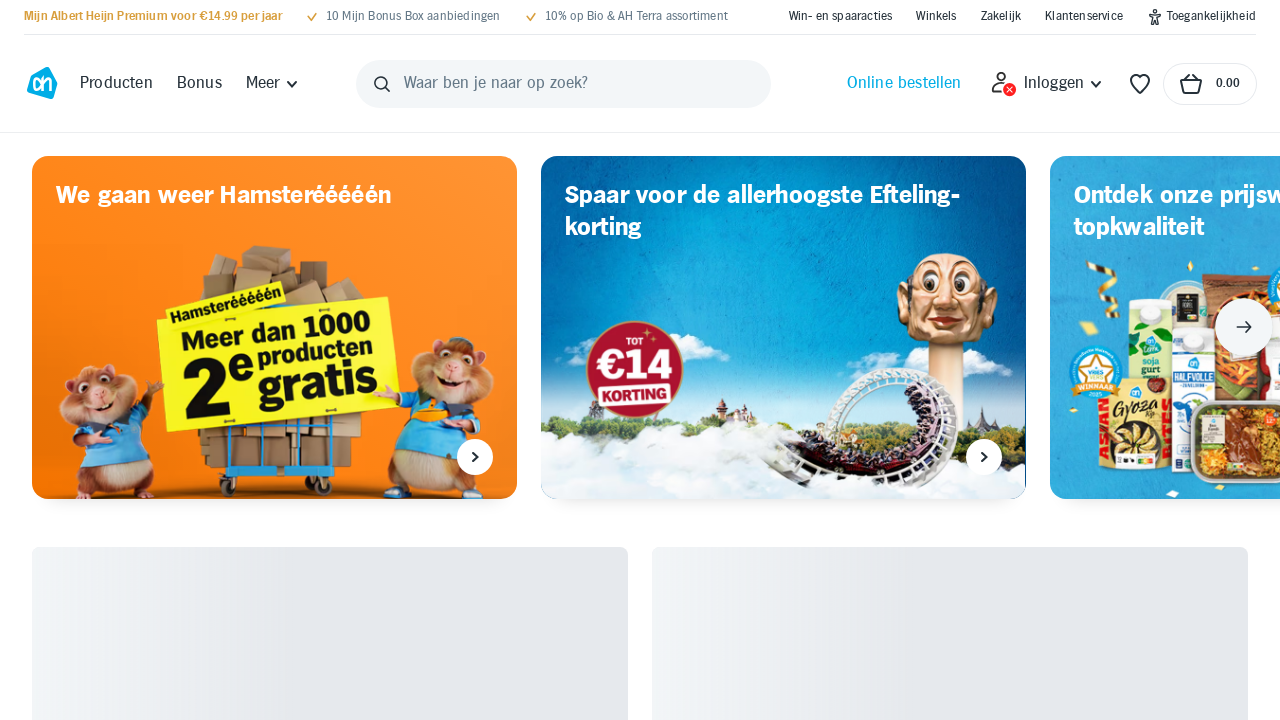